Tests the Open Trivia Database search functionality by searching for a non-existent question and verifying that an error message "No questions found." is displayed.

Starting URL: https://opentdb.com/

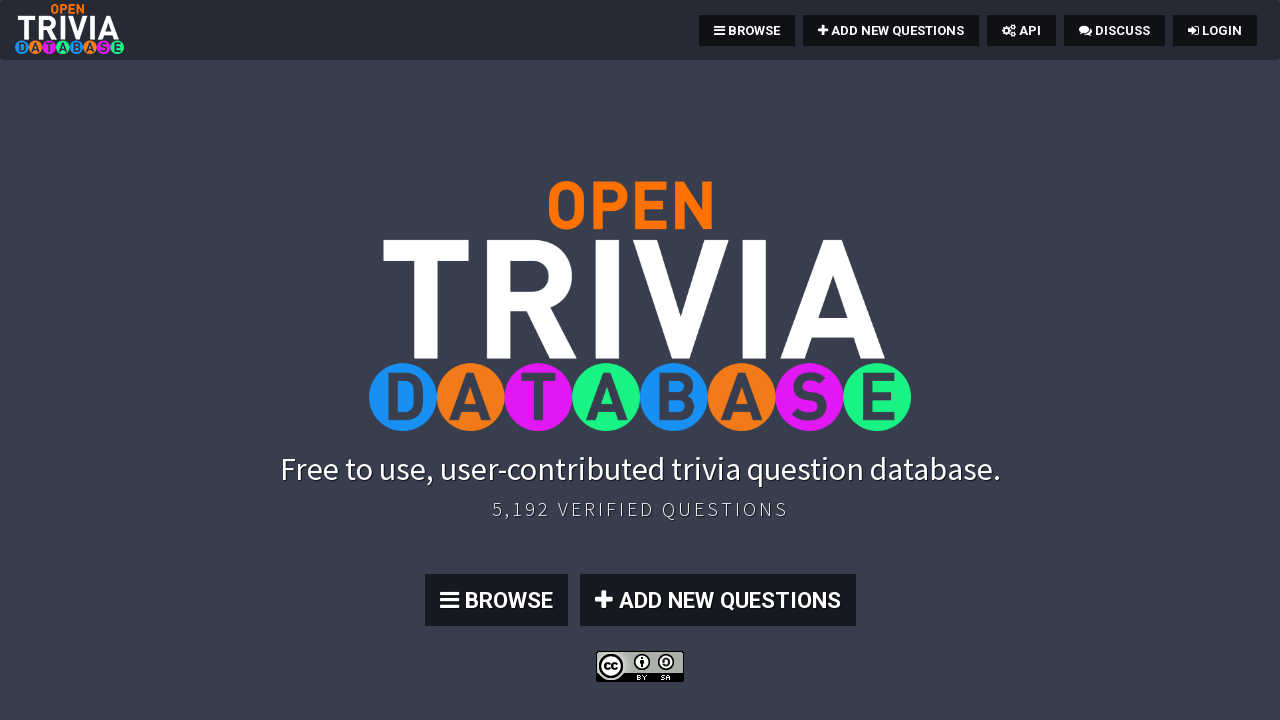

Clicked BROWSE link to navigate to search page at (747, 30) on text=BROWSE
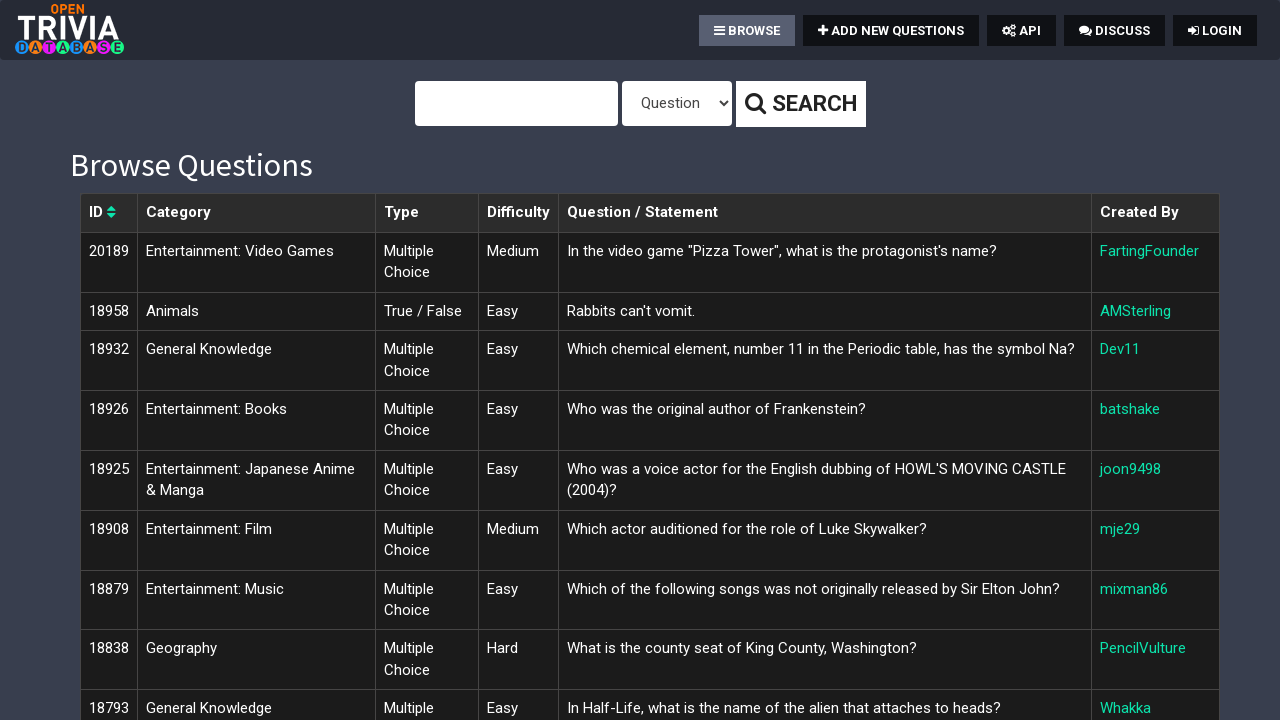

Clicked on search query input field at (516, 104) on #query
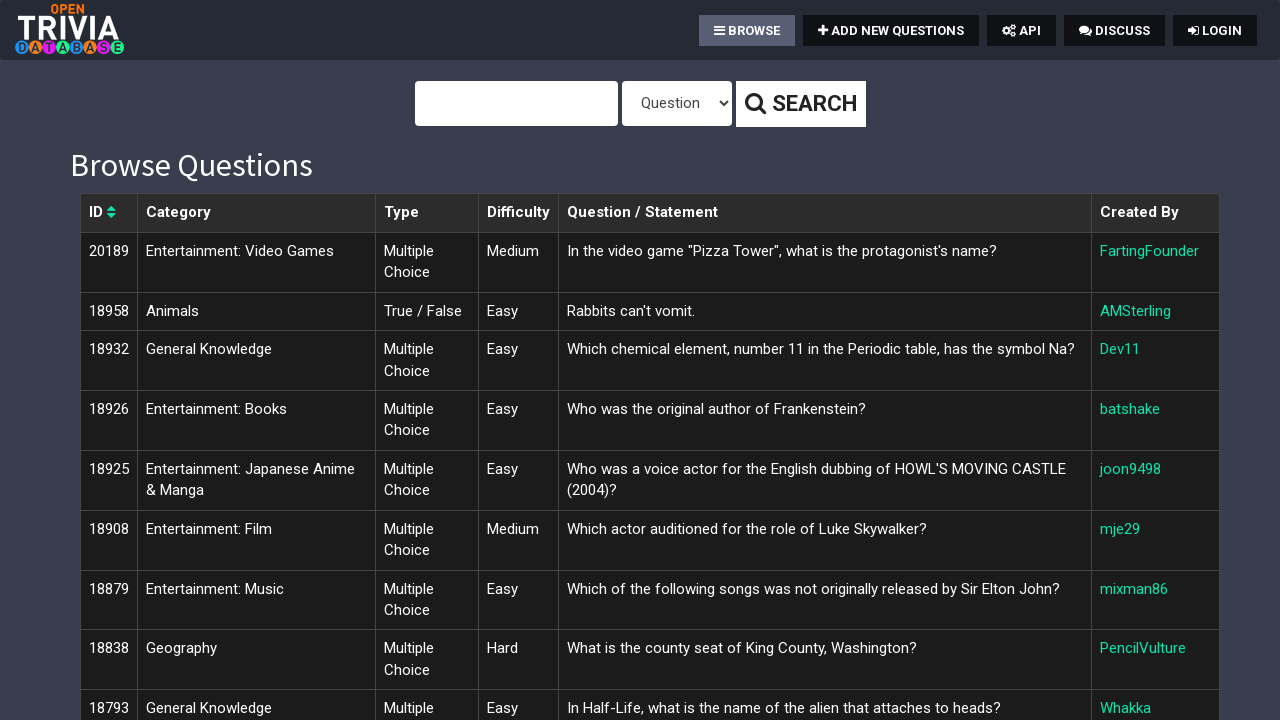

Filled search query field with 'Science: Computers' on #query
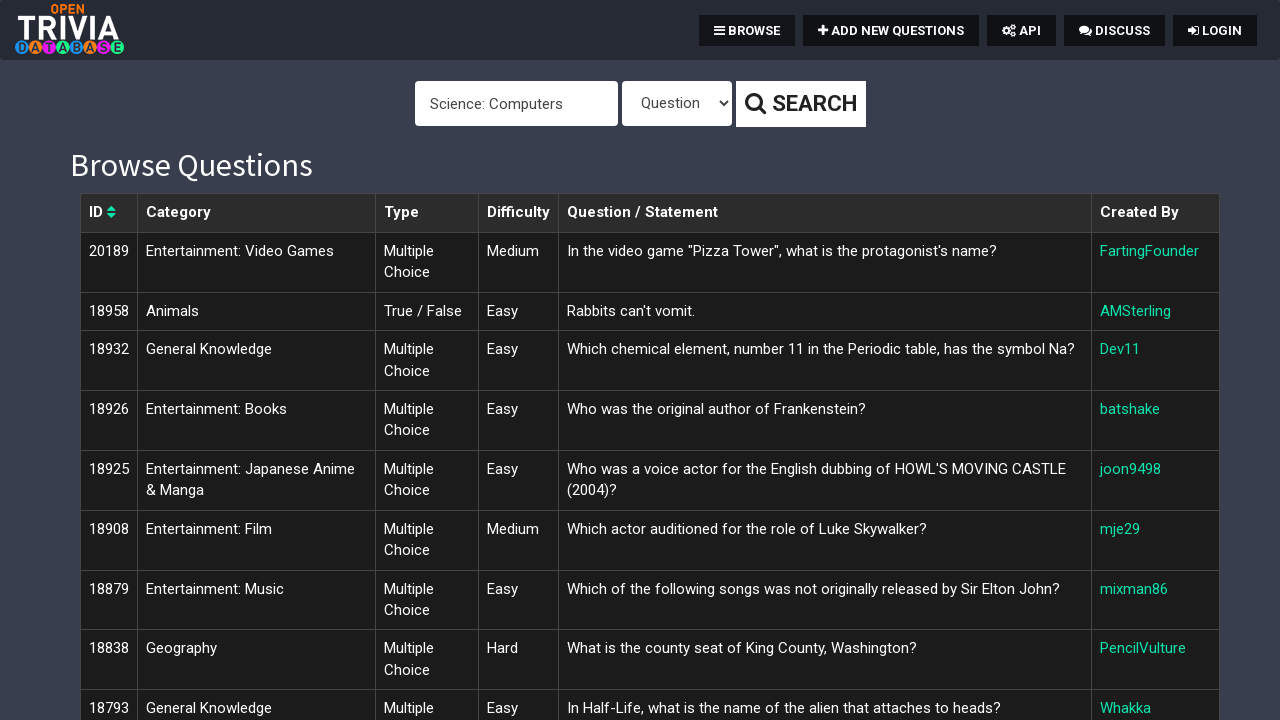

Clicked search button to submit query at (800, 104) on xpath=//body[@id='page-top']/div/form/div/button
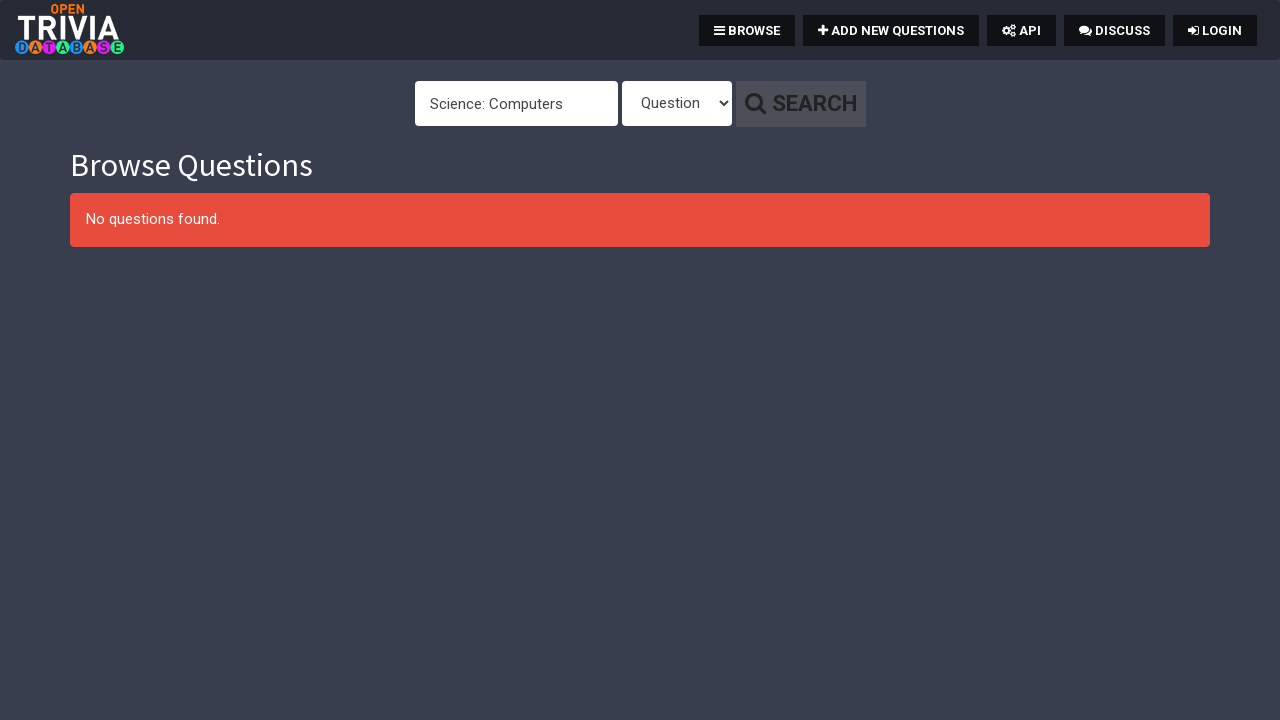

Error message 'No questions found.' displayed
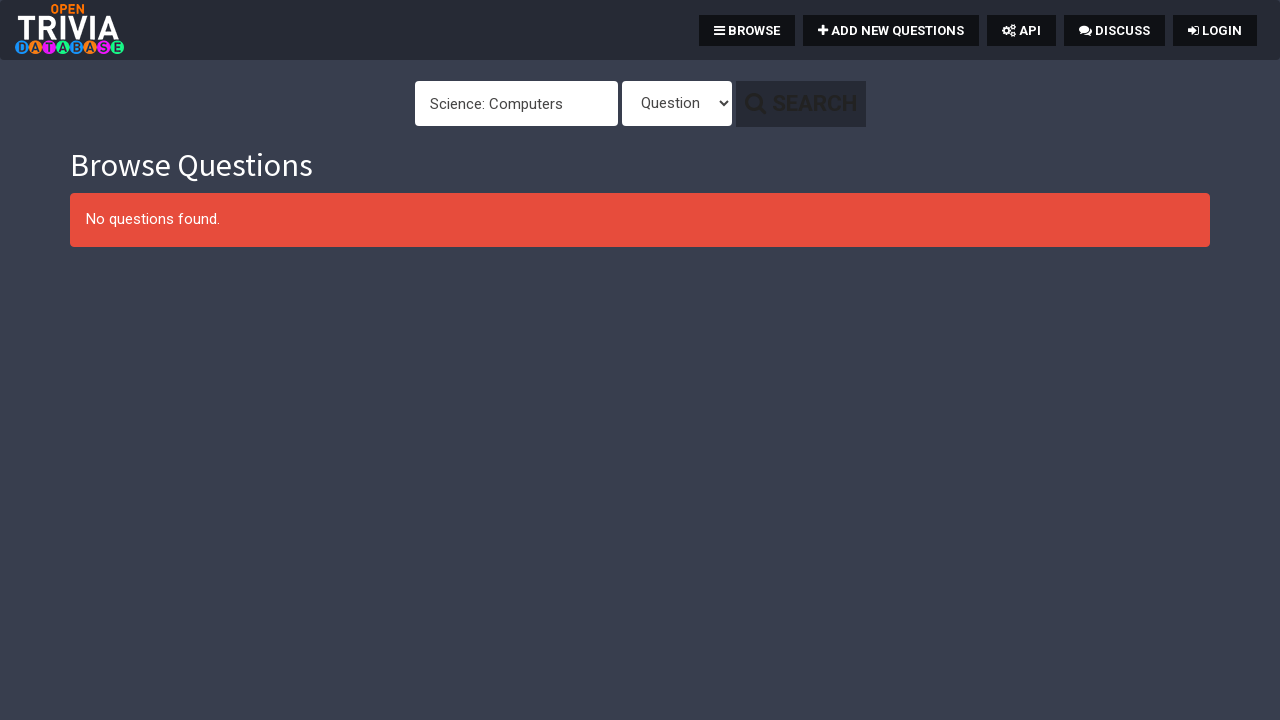

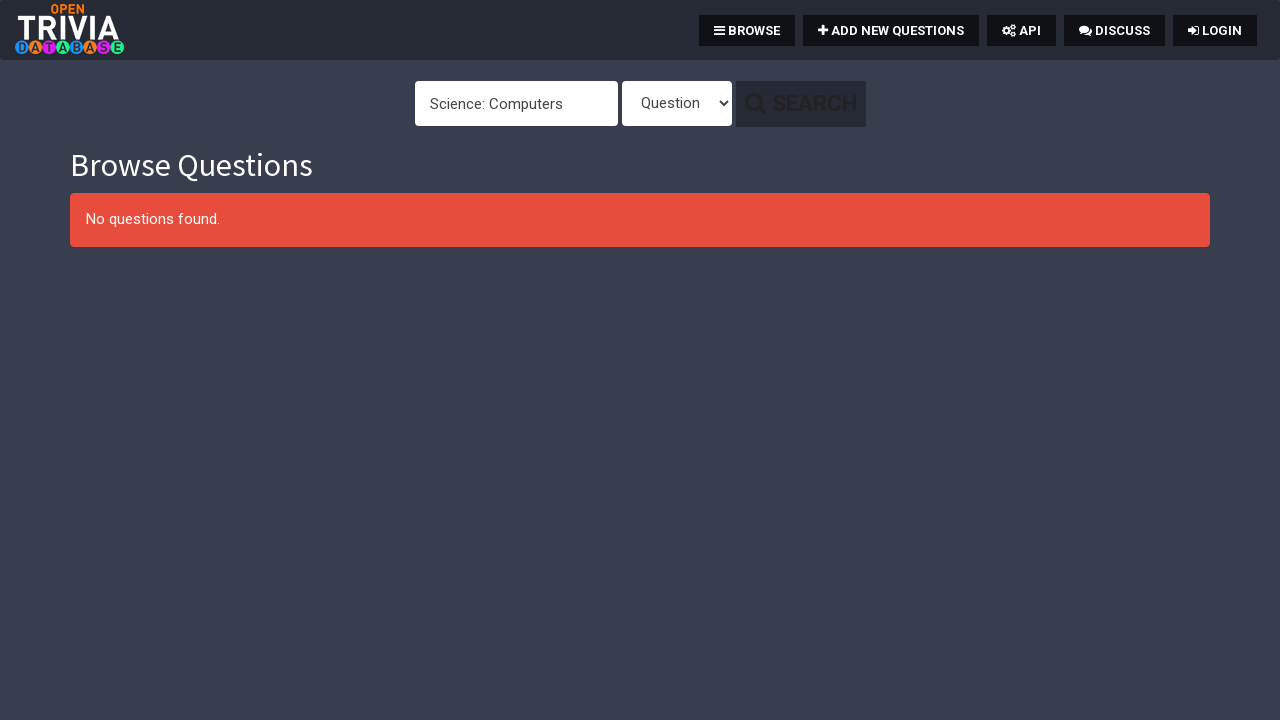